Tests the search functionality by opening the search dialog, entering a query, and submitting to find documentation

Starting URL: https://webdriver.io/

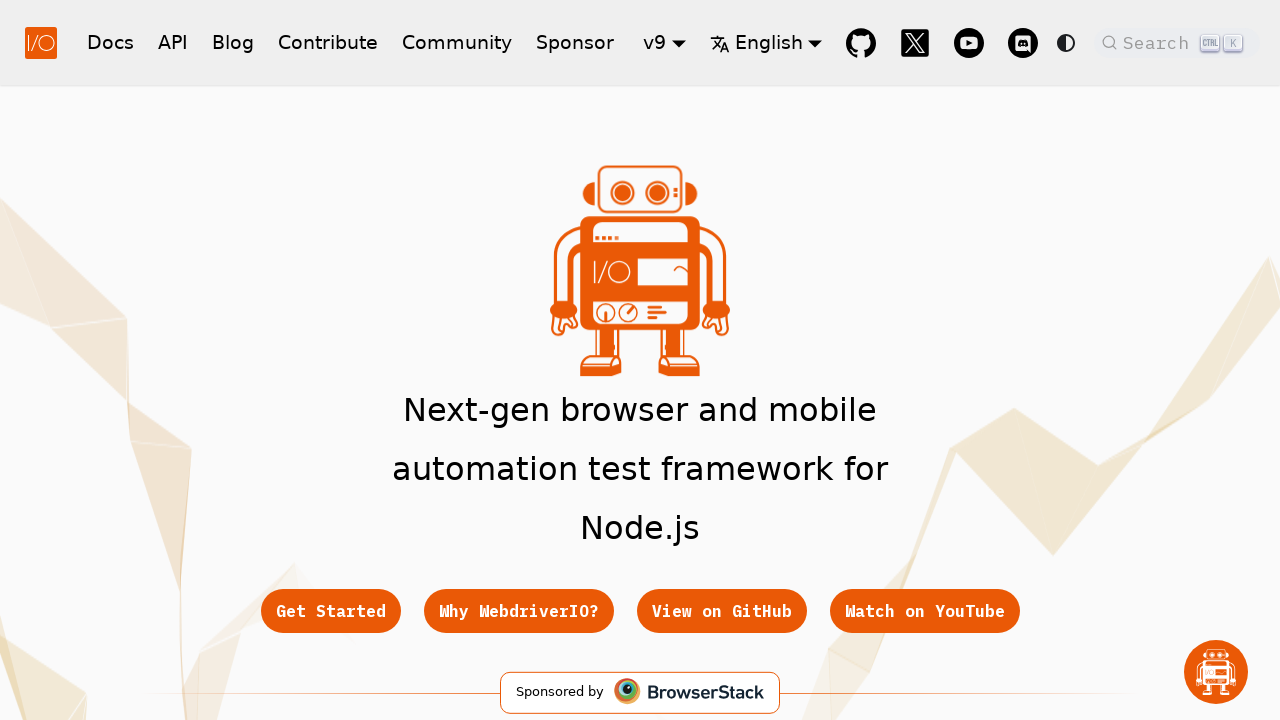

Clicked search button to open search dialog at (1177, 42) on button.DocSearch-Button
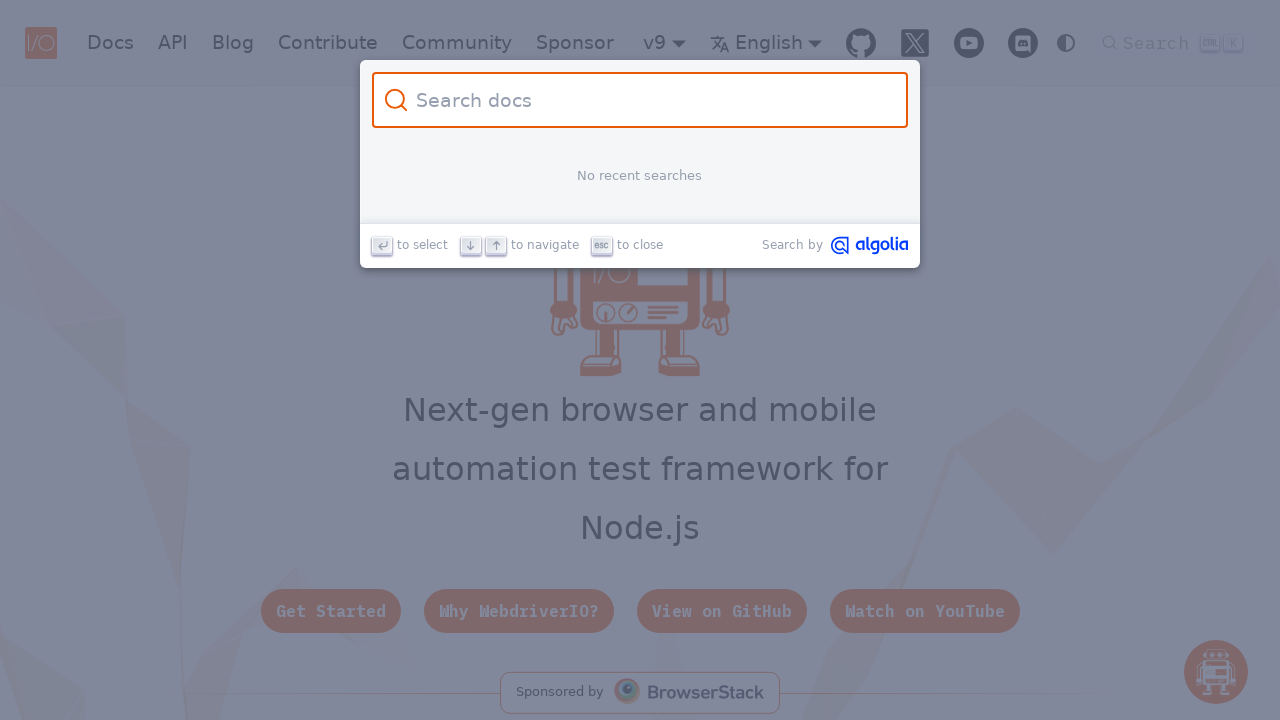

Search input field appeared
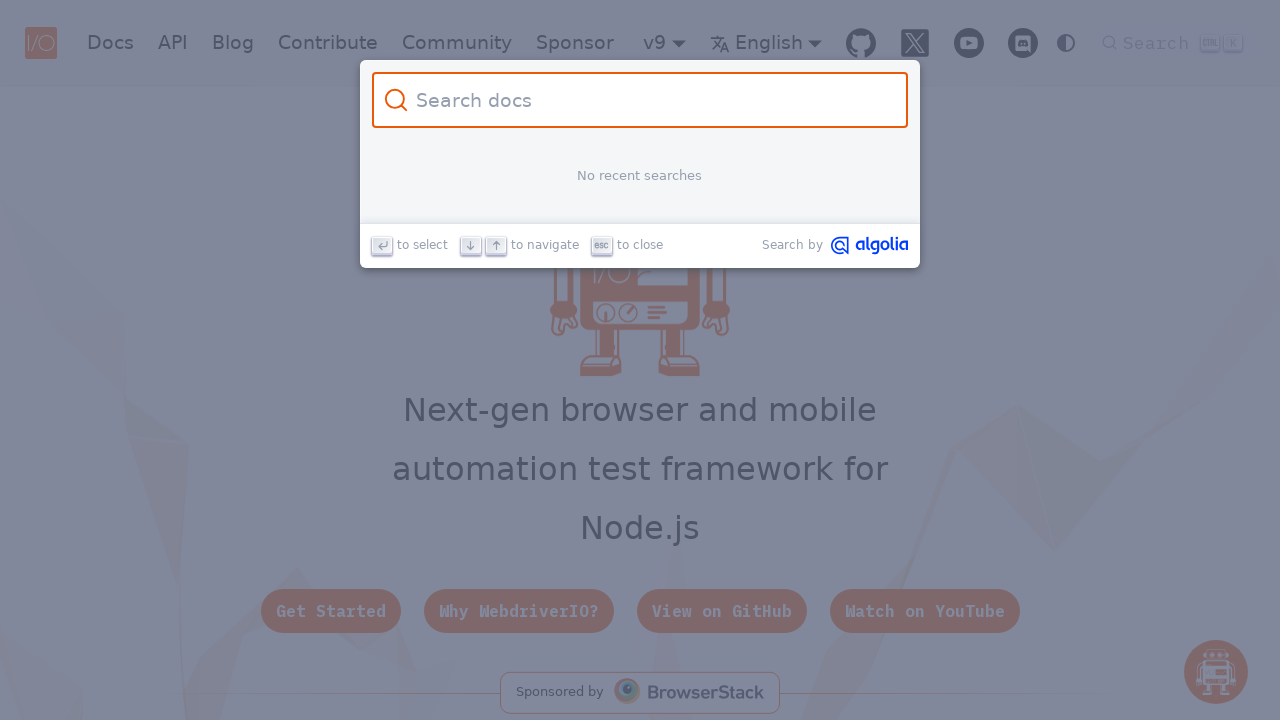

Filled search input with 'getValue' query on input.DocSearch-Input
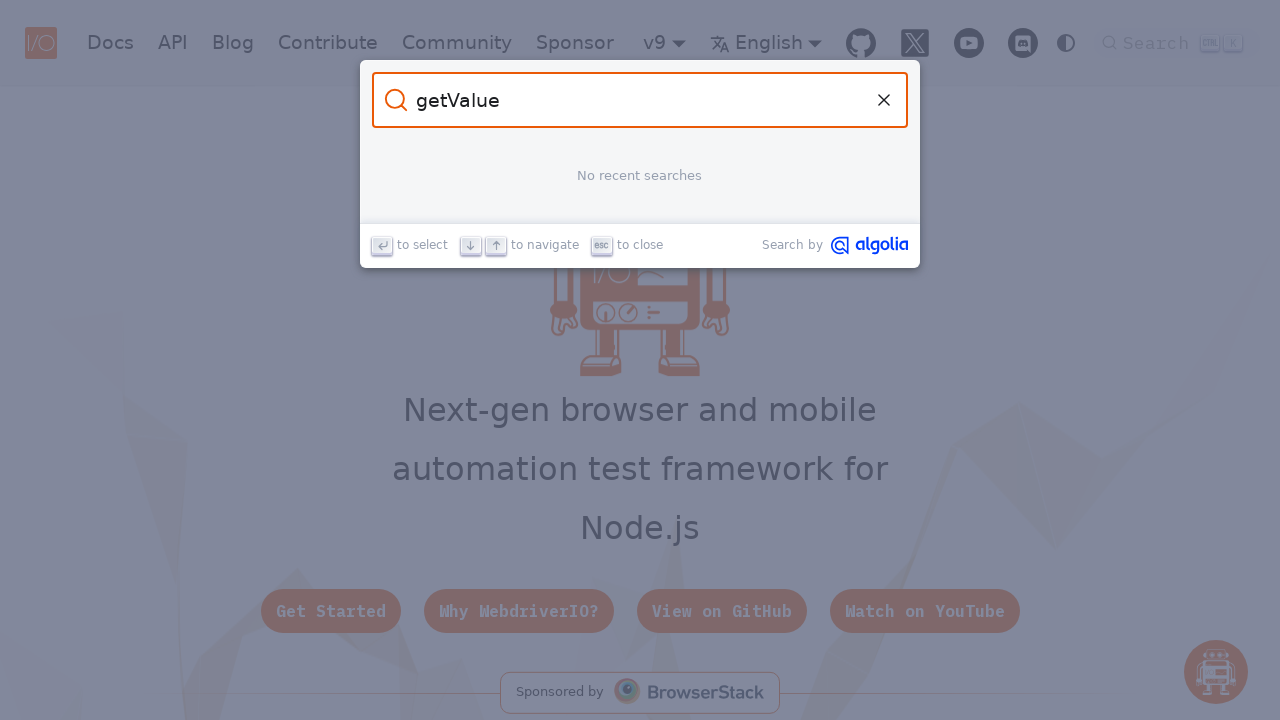

Pressed Enter to submit search query
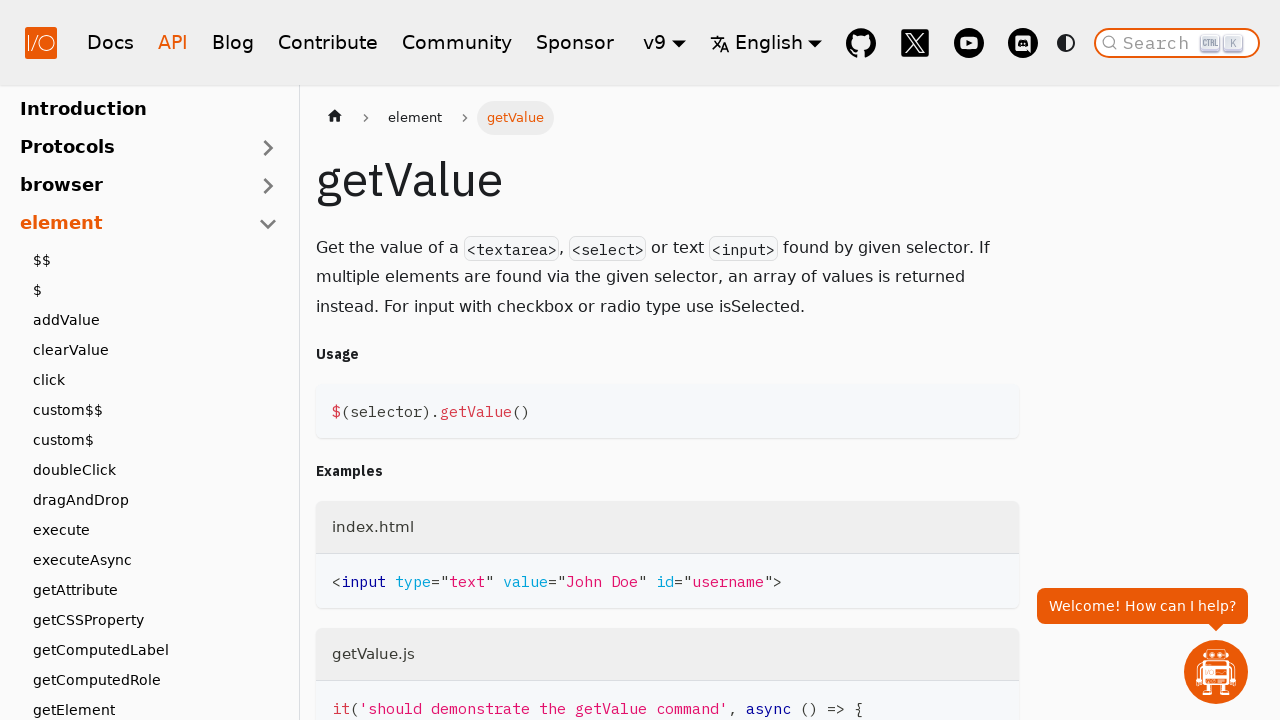

Navigated to getValue documentation page
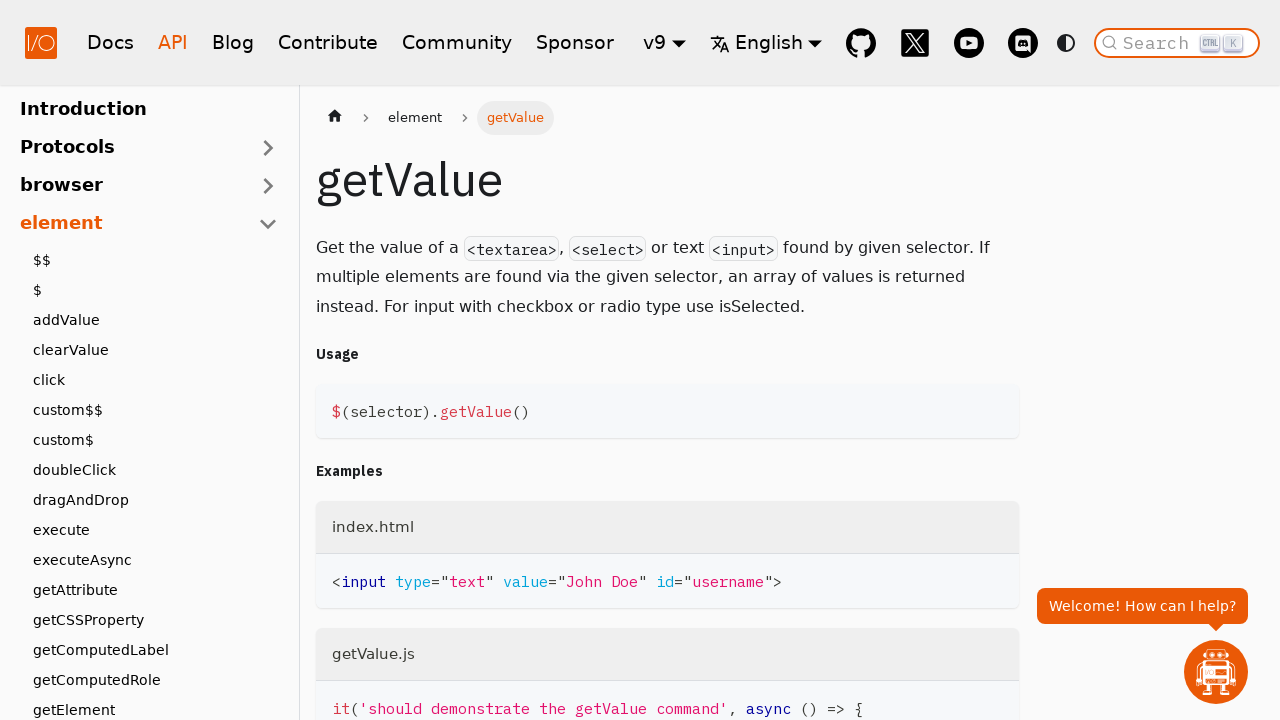

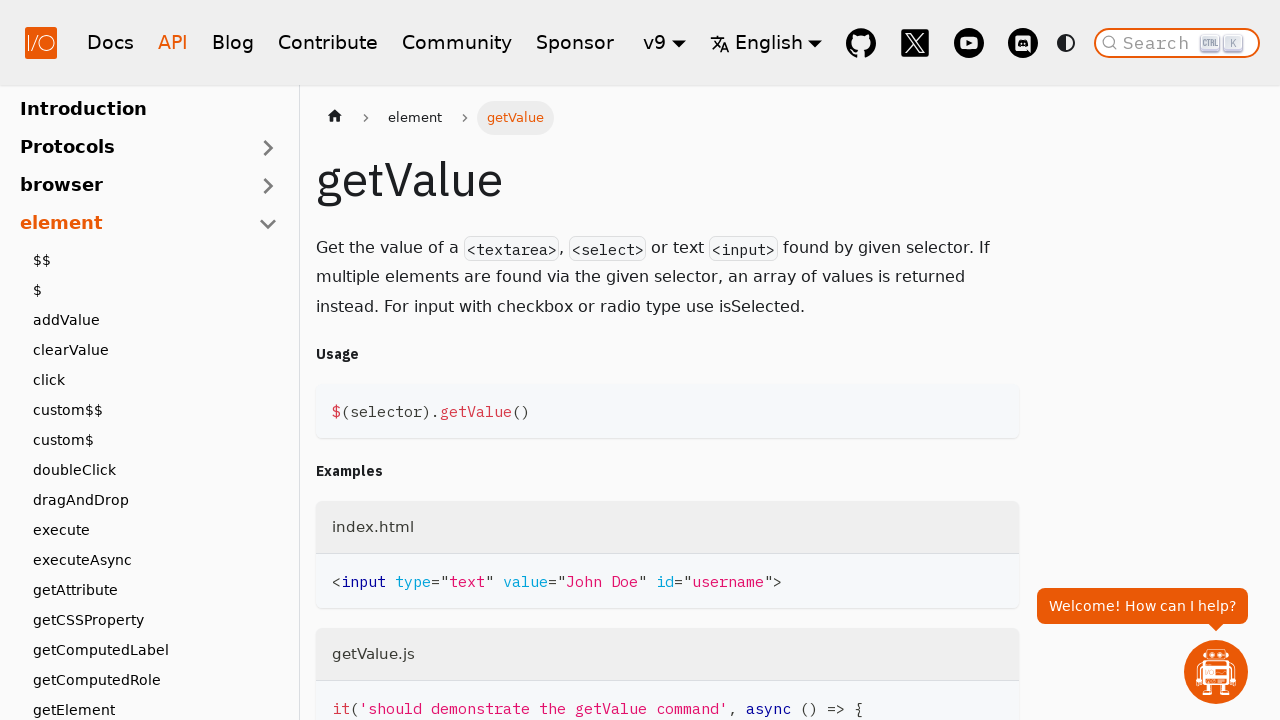